Tests drag and drop functionality by dragging multiple photo gallery images into a trash container within an iframe.

Starting URL: https://www.globalsqa.com/demo-site/draganddrop/

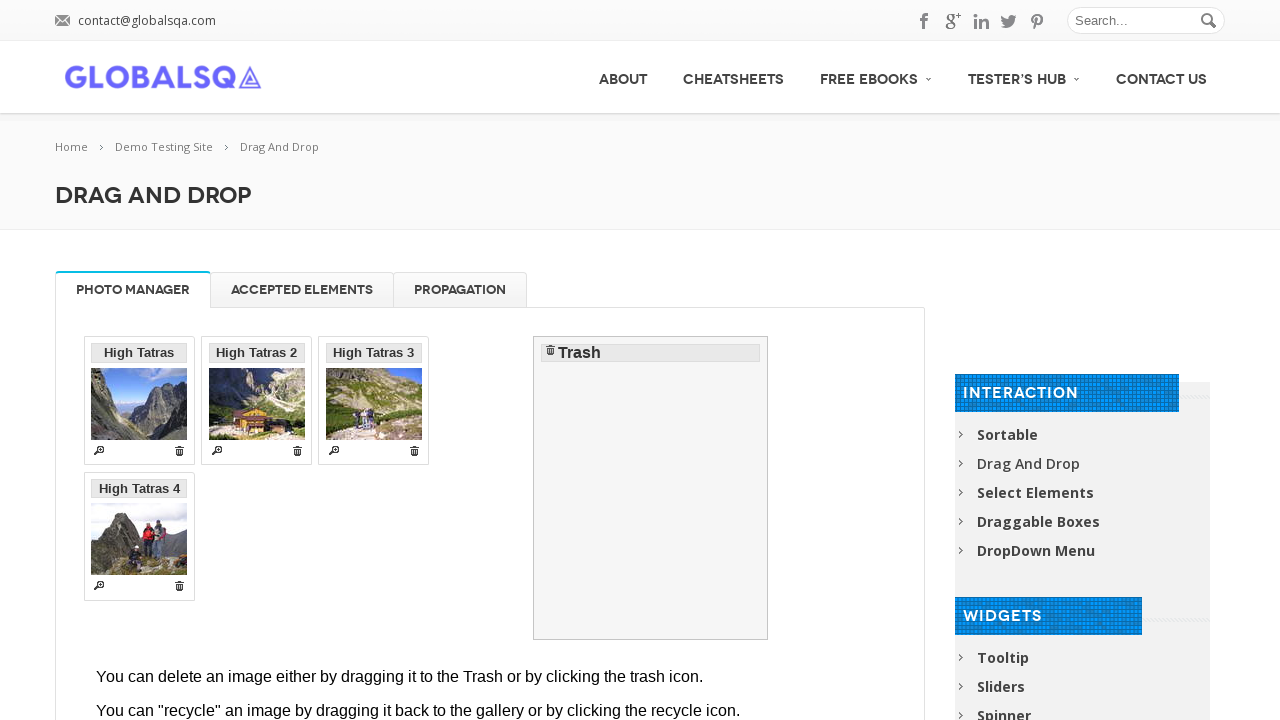

Located iframe containing drag and drop demo
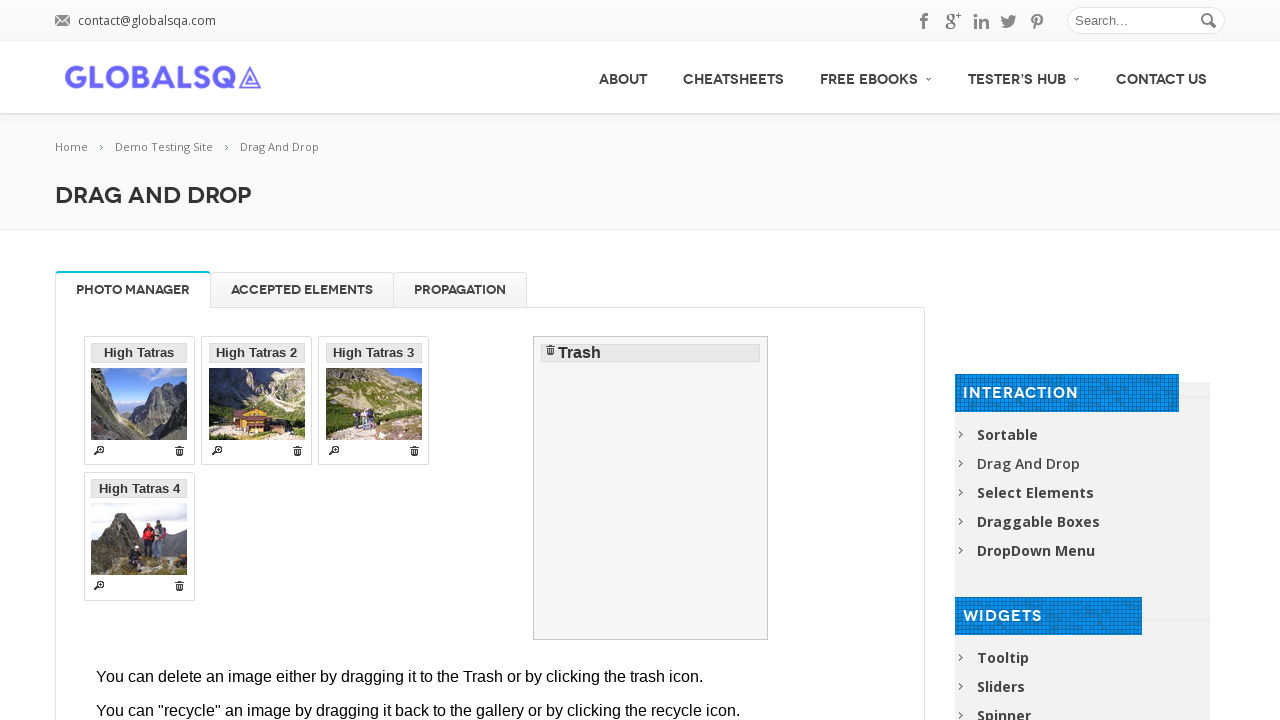

Located first image 'High Tatras' in iframe
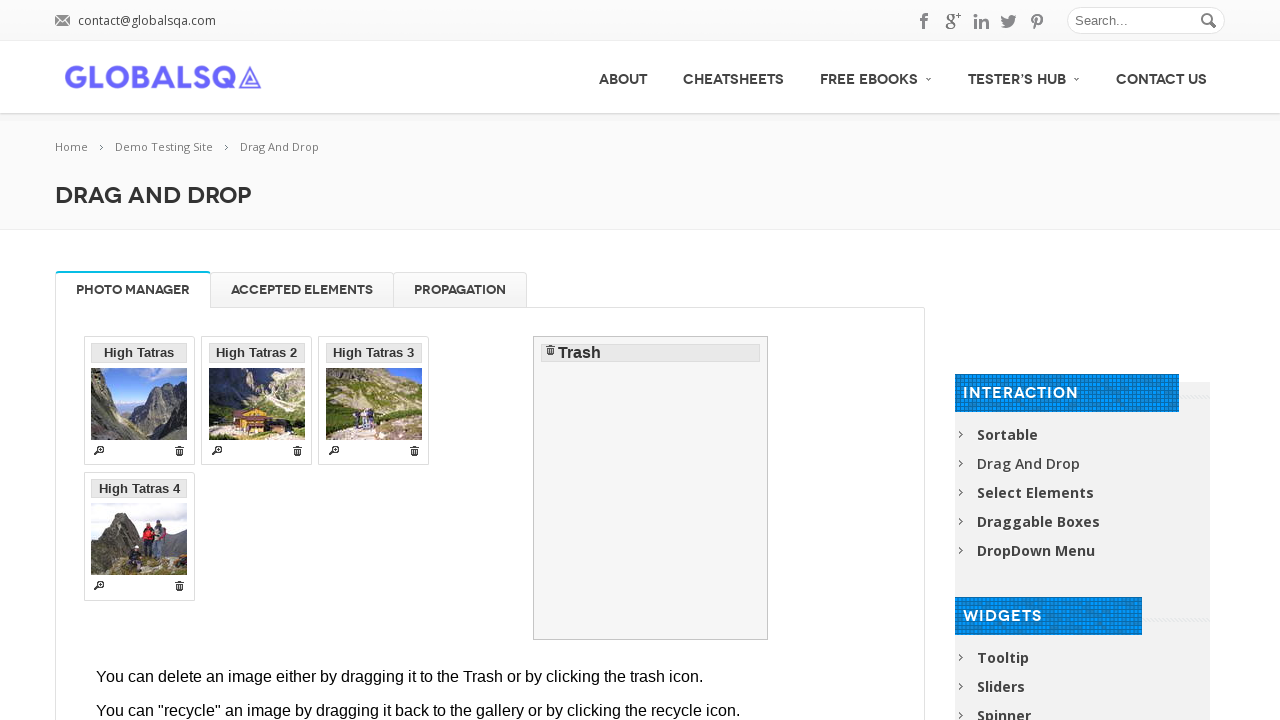

Located trash container in iframe
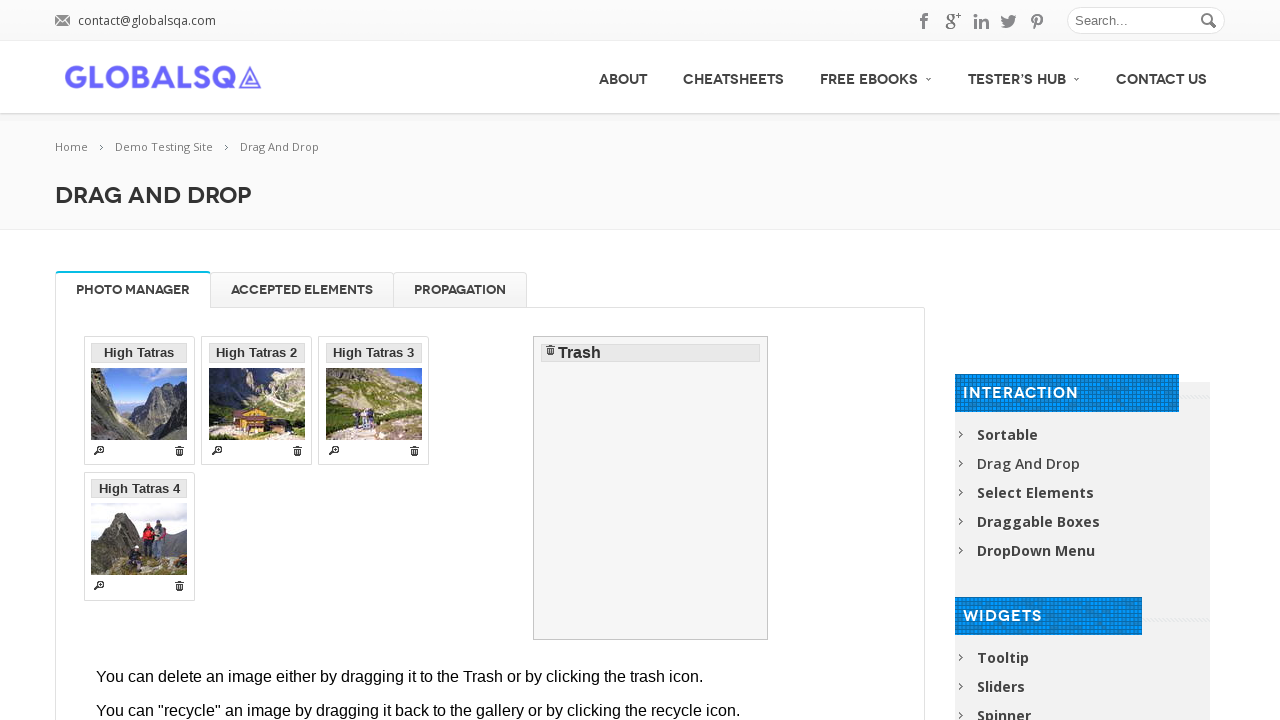

Dragged 'High Tatras' image to trash at (651, 488)
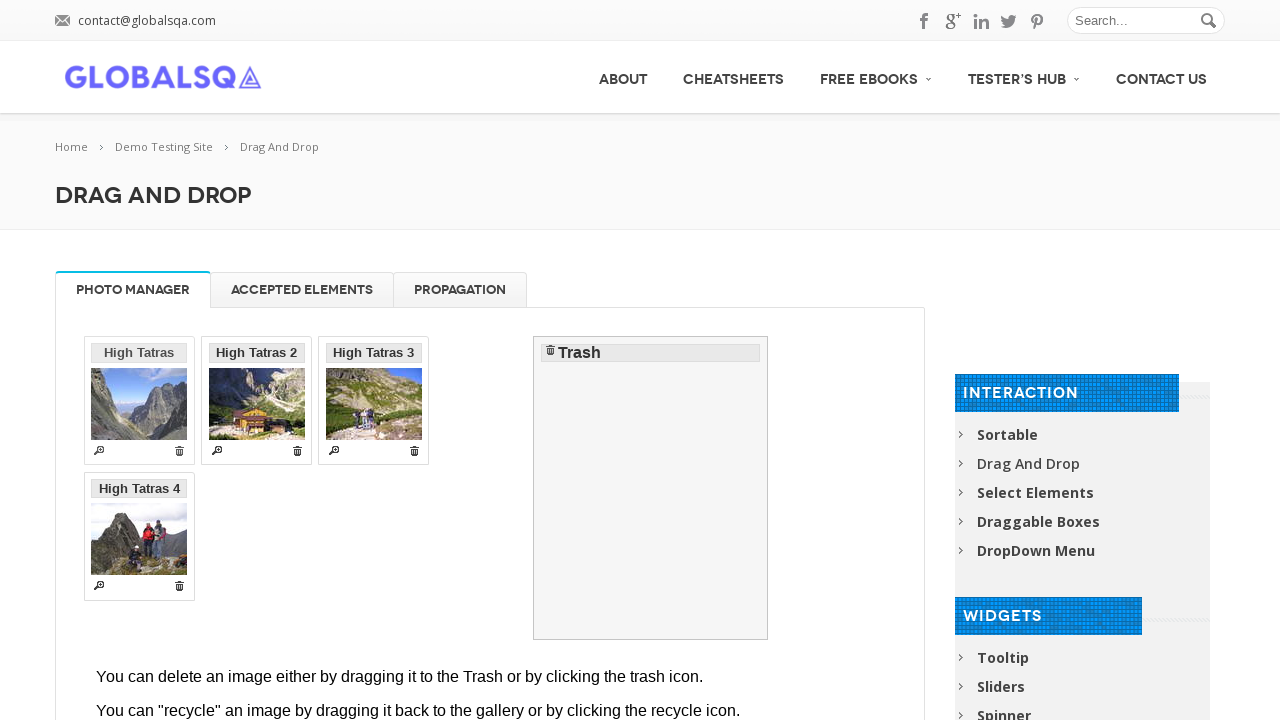

Located 'High Tatras 2' image in iframe
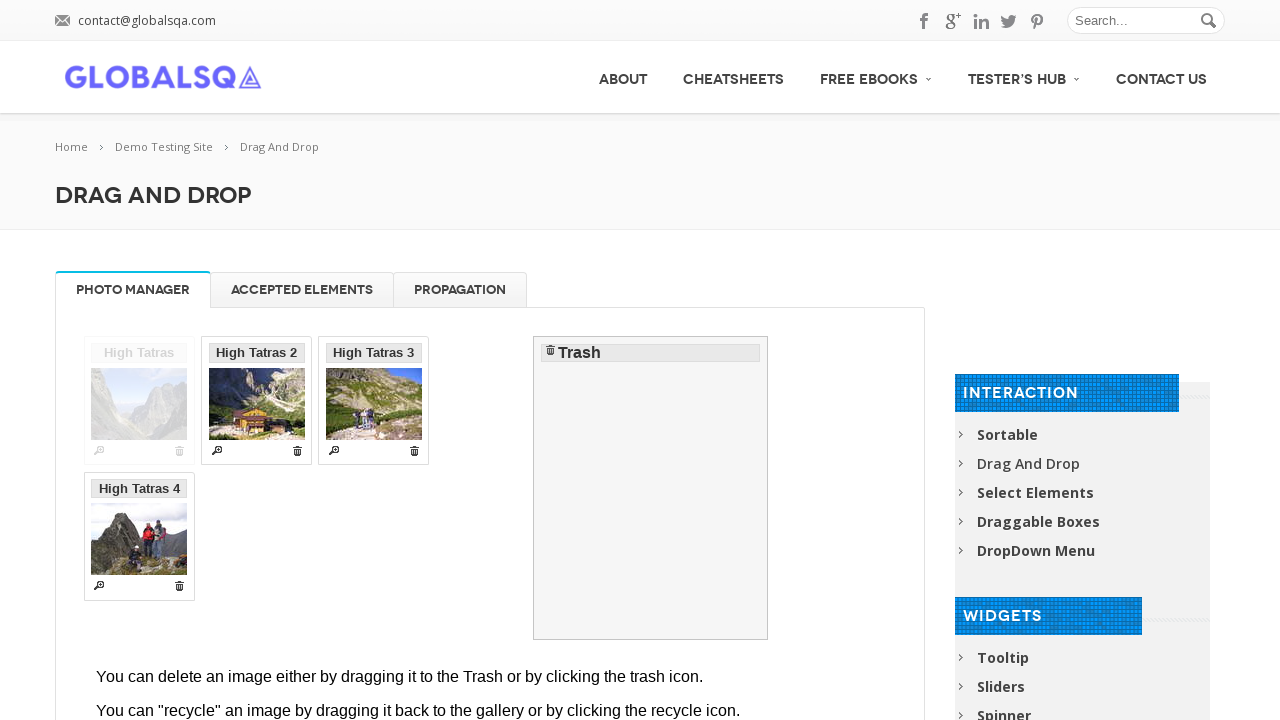

Located trash container in iframe
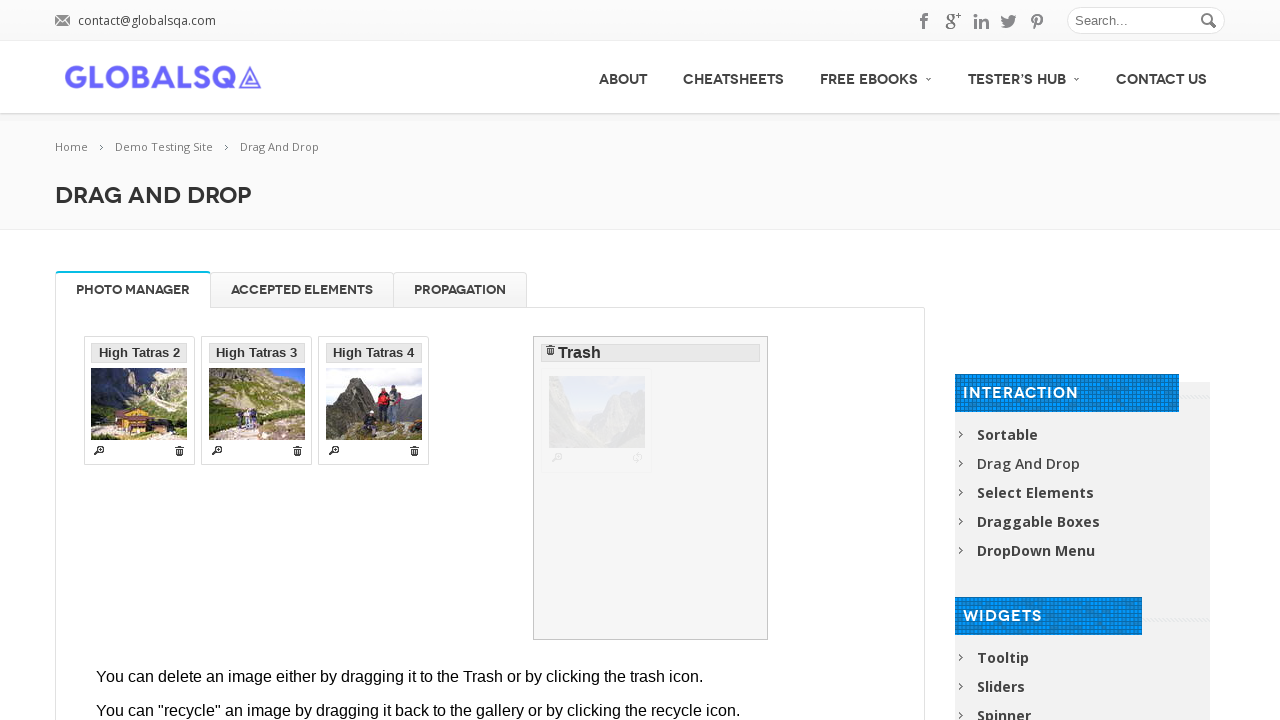

Dragged 'High Tatras 2' image to trash at (651, 488)
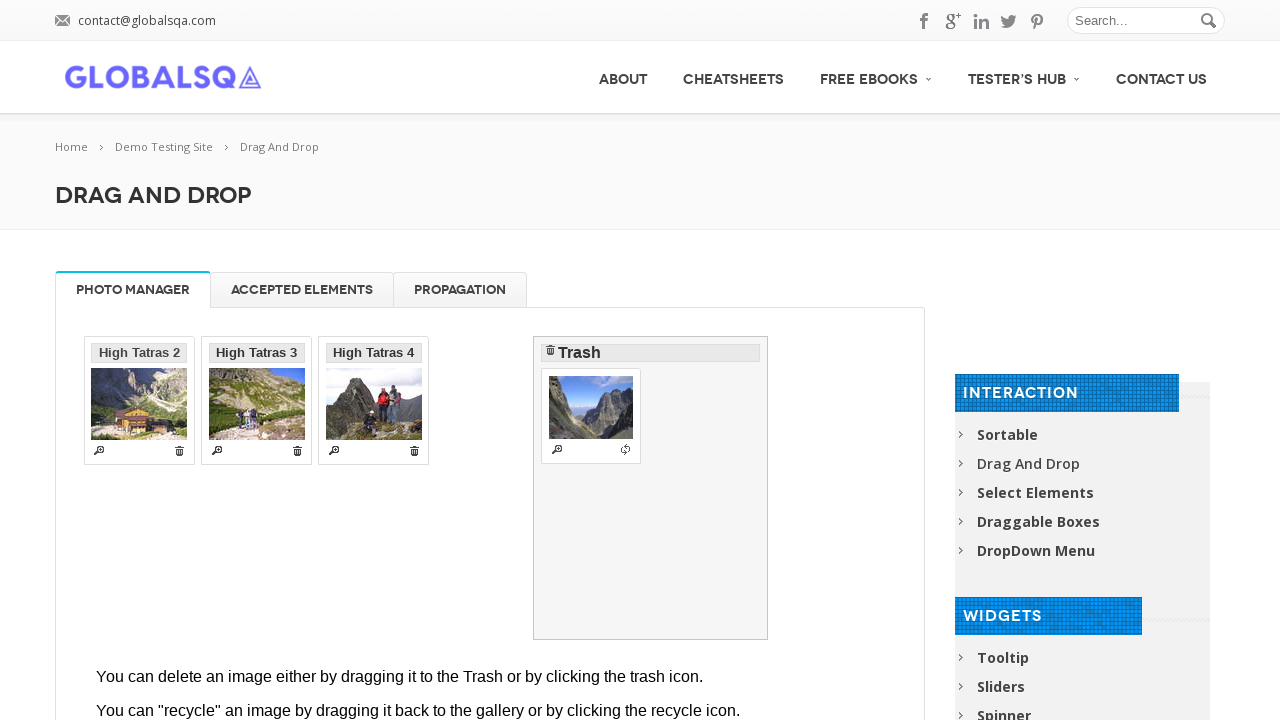

Located 'High Tatras 3' image in iframe
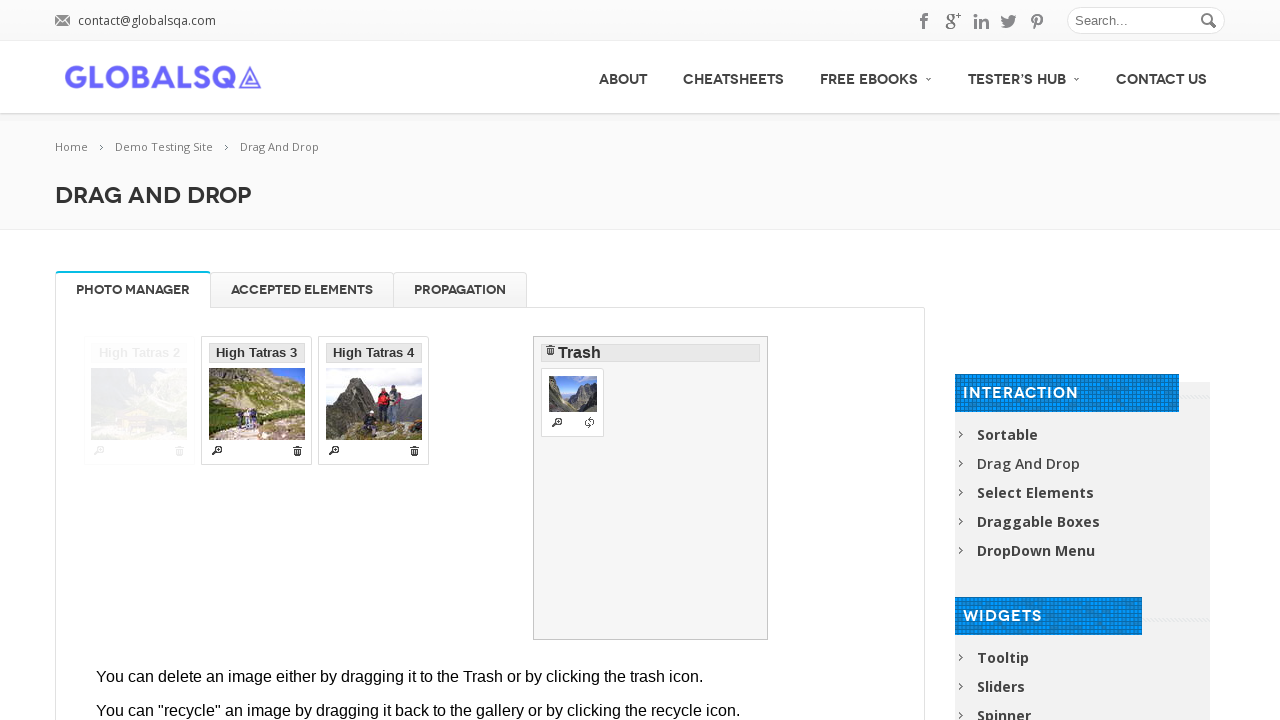

Located trash container in iframe
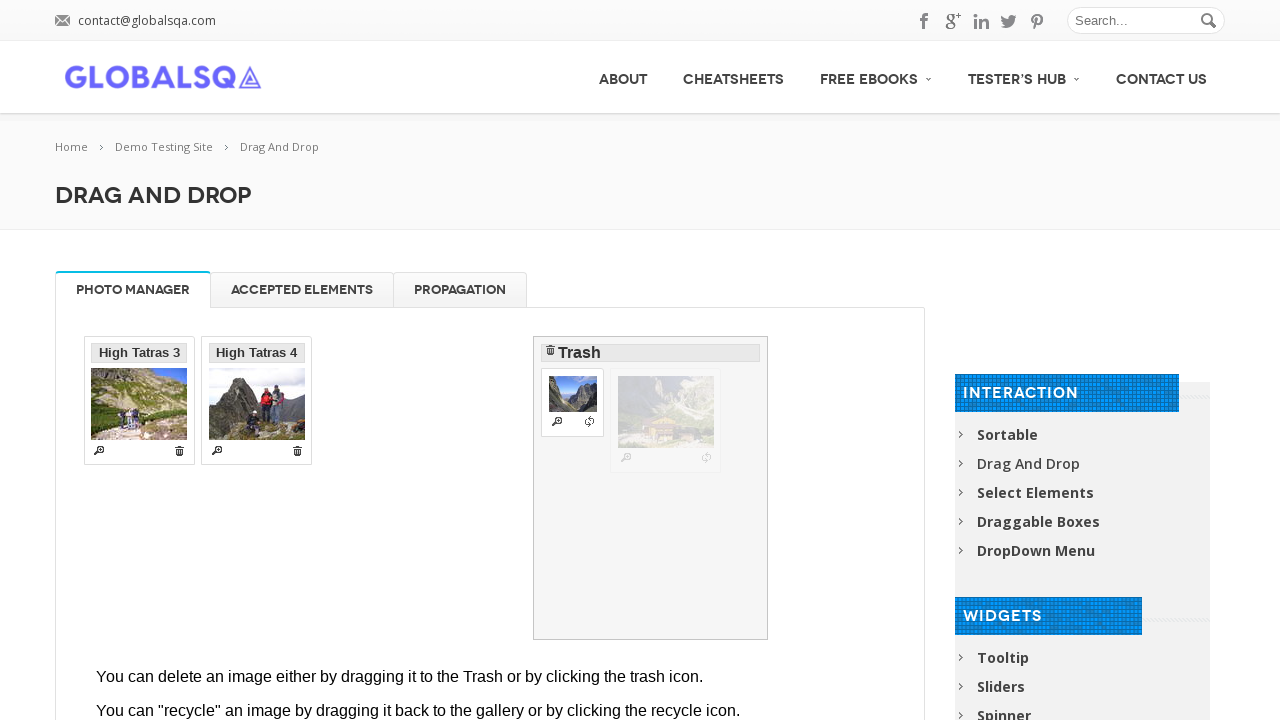

Dragged 'High Tatras 3' image to trash at (651, 488)
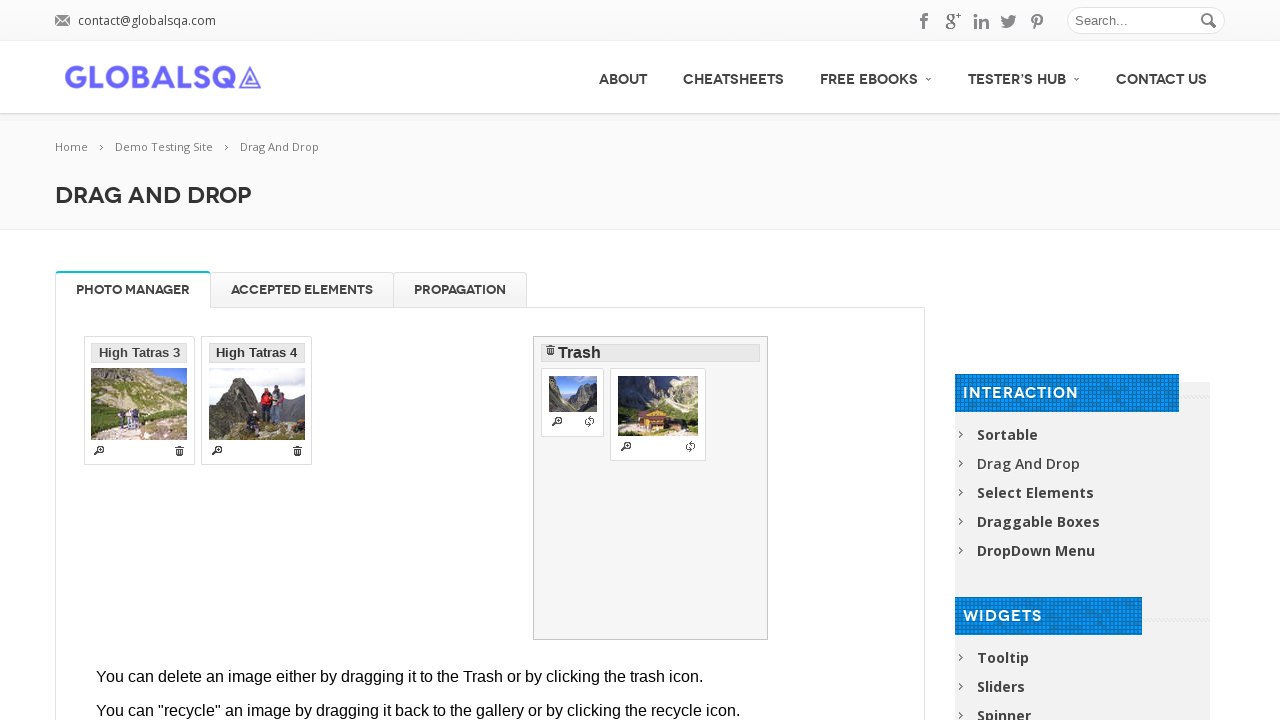

Located 'High Tatras 4' image in iframe
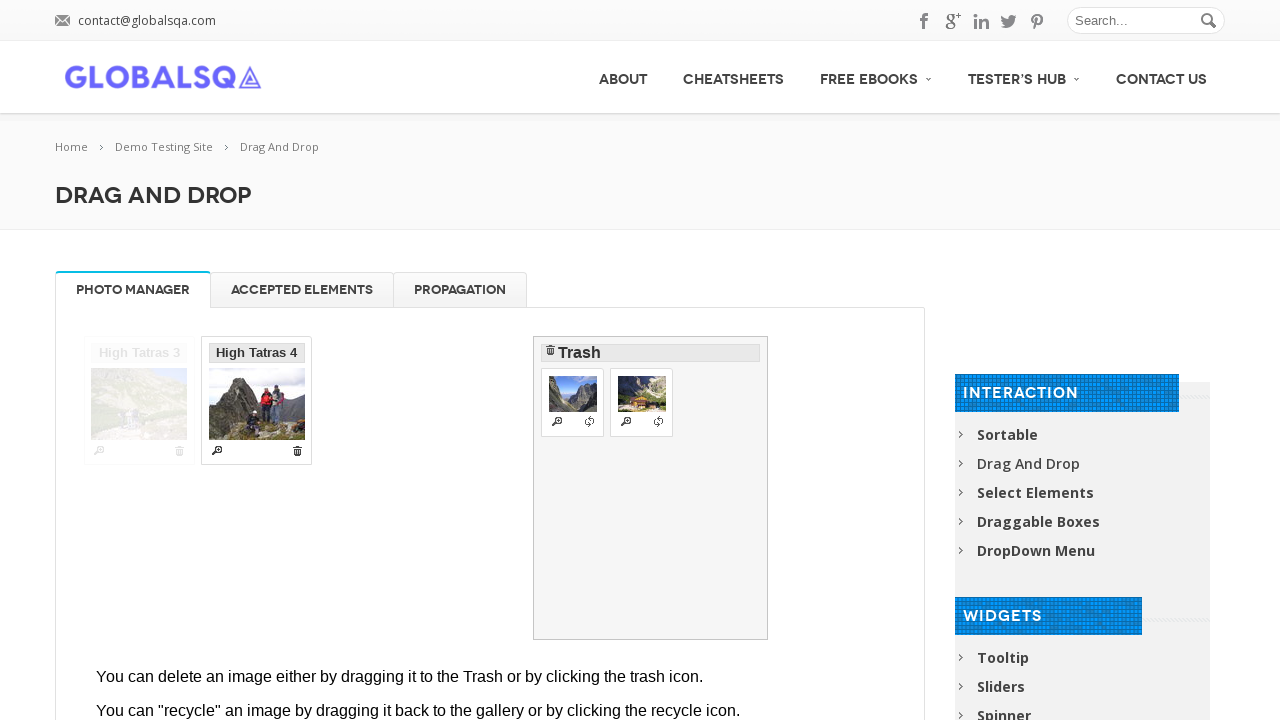

Located trash container in iframe
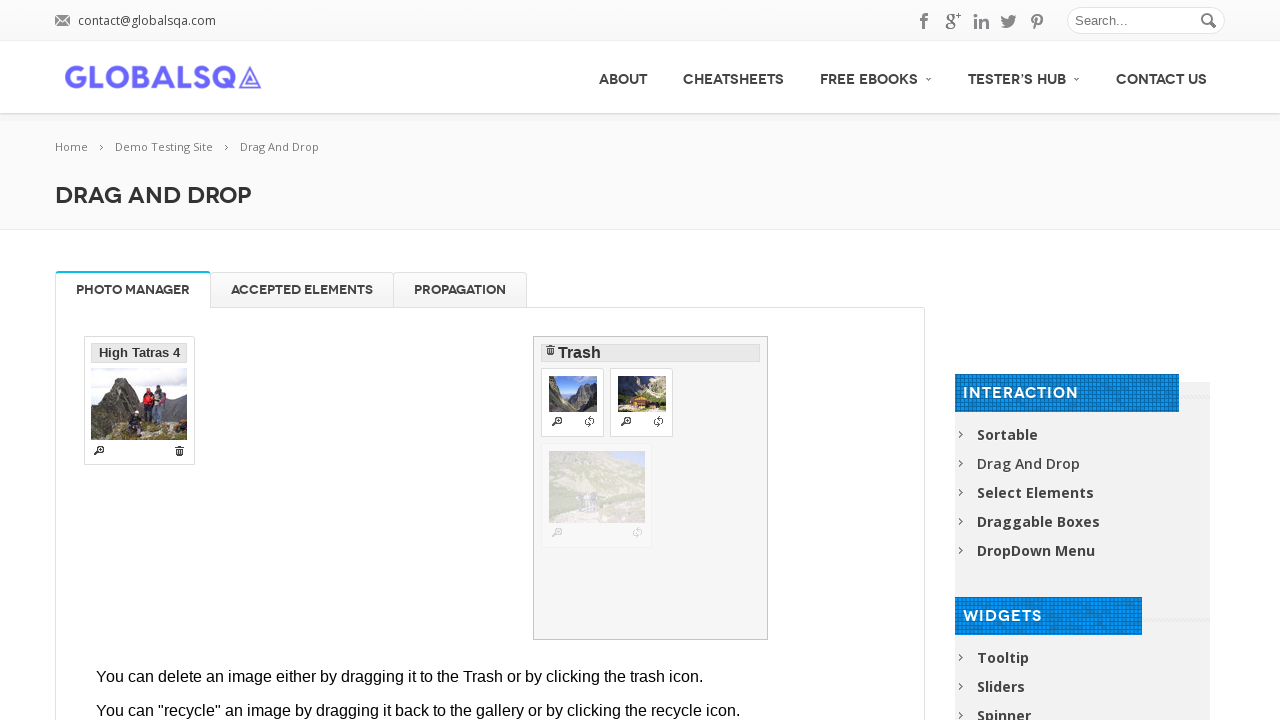

Dragged 'High Tatras 4' image to trash at (651, 488)
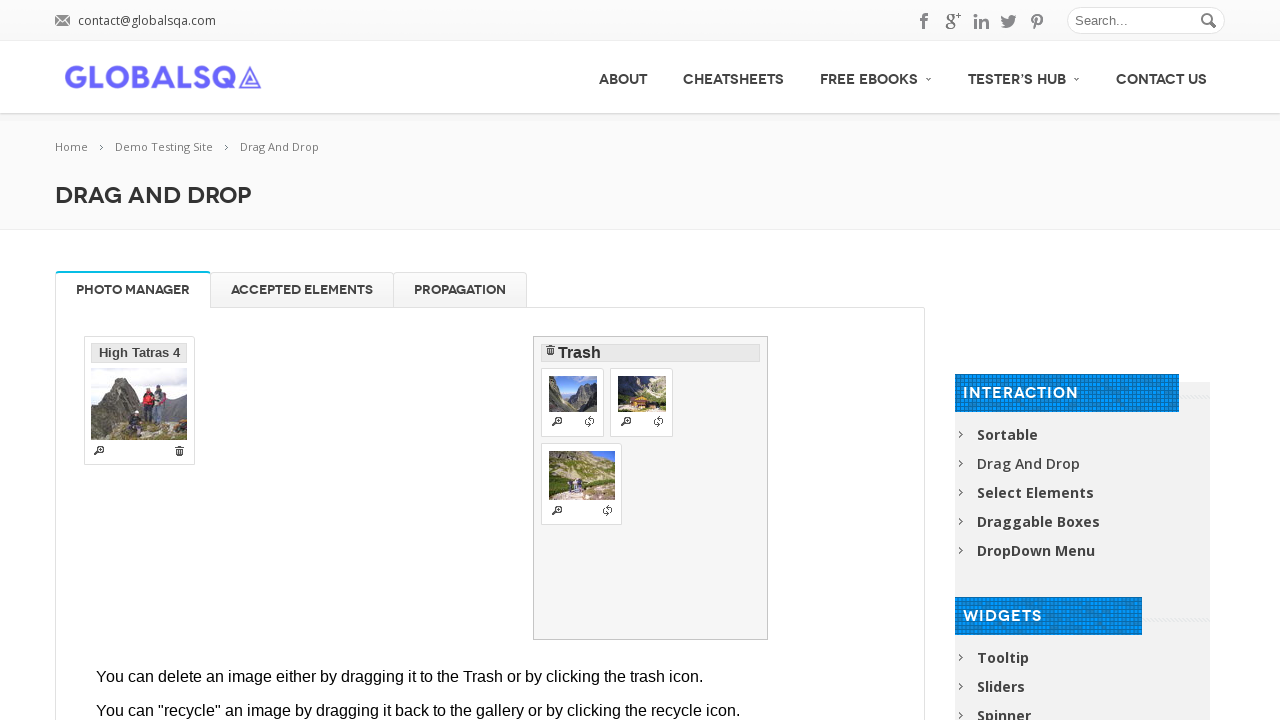

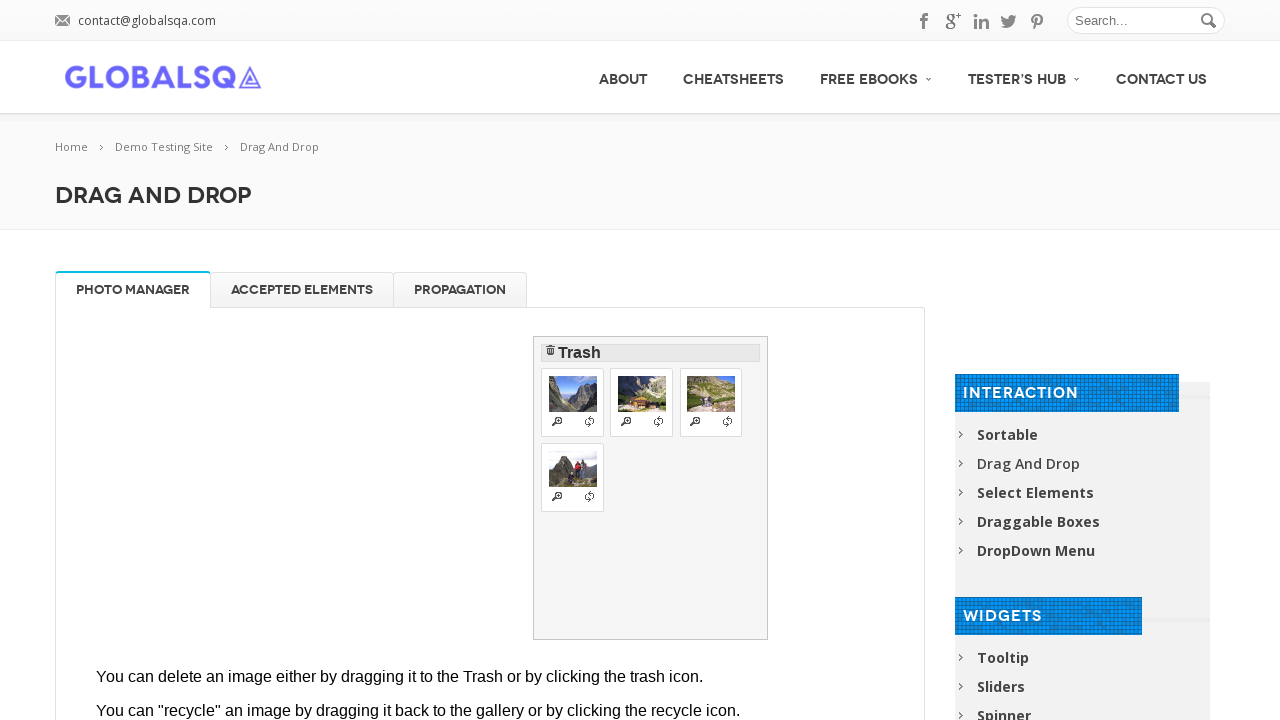